Fills out a practice form by entering first name, last name, and email address

Starting URL: https://demoqa.com/automation-practice-form

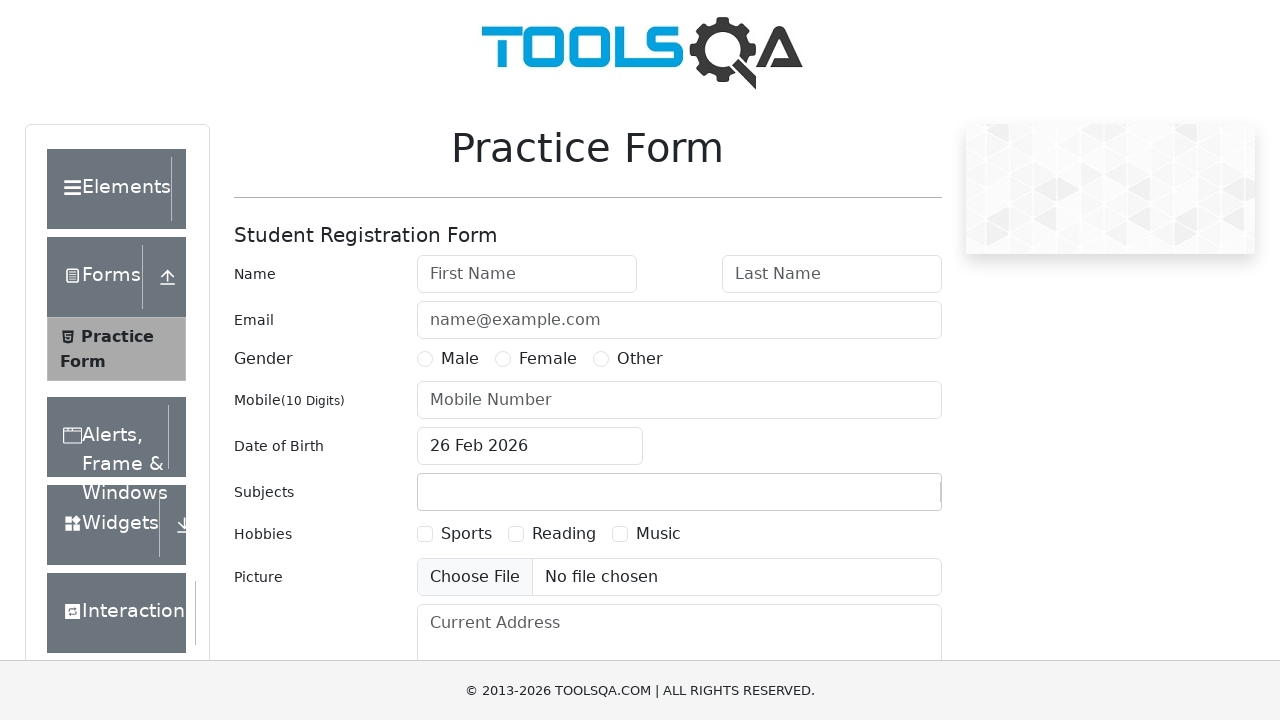

Filled first name field with 'Shreya' on #firstName
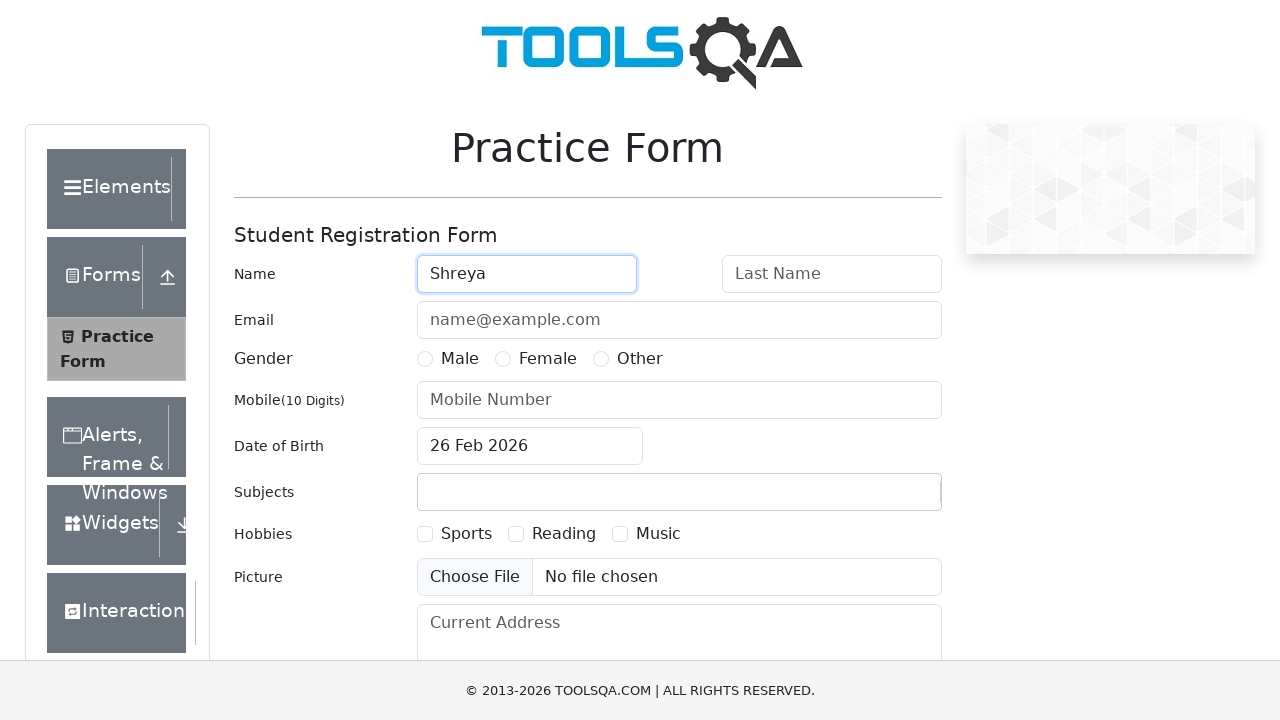

Filled last name field with 'sharma' on #lastName
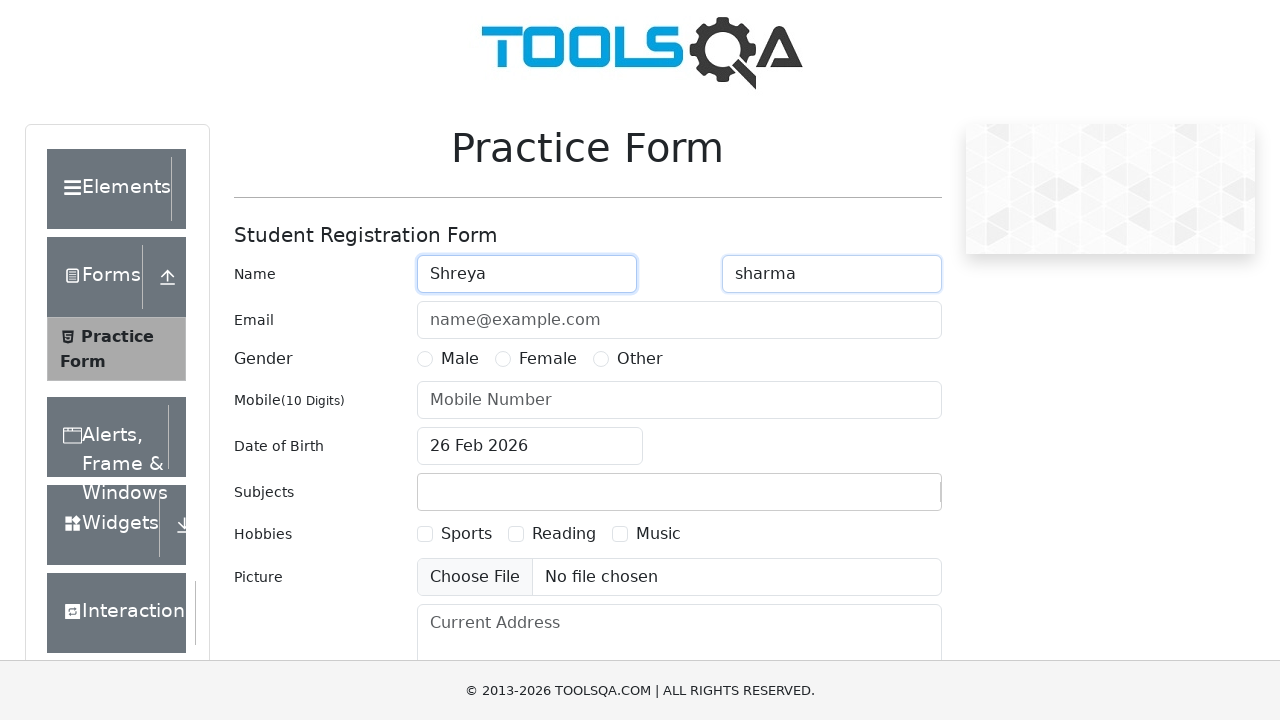

Filled email field with 'shreya24@gmail.com' on #userEmail
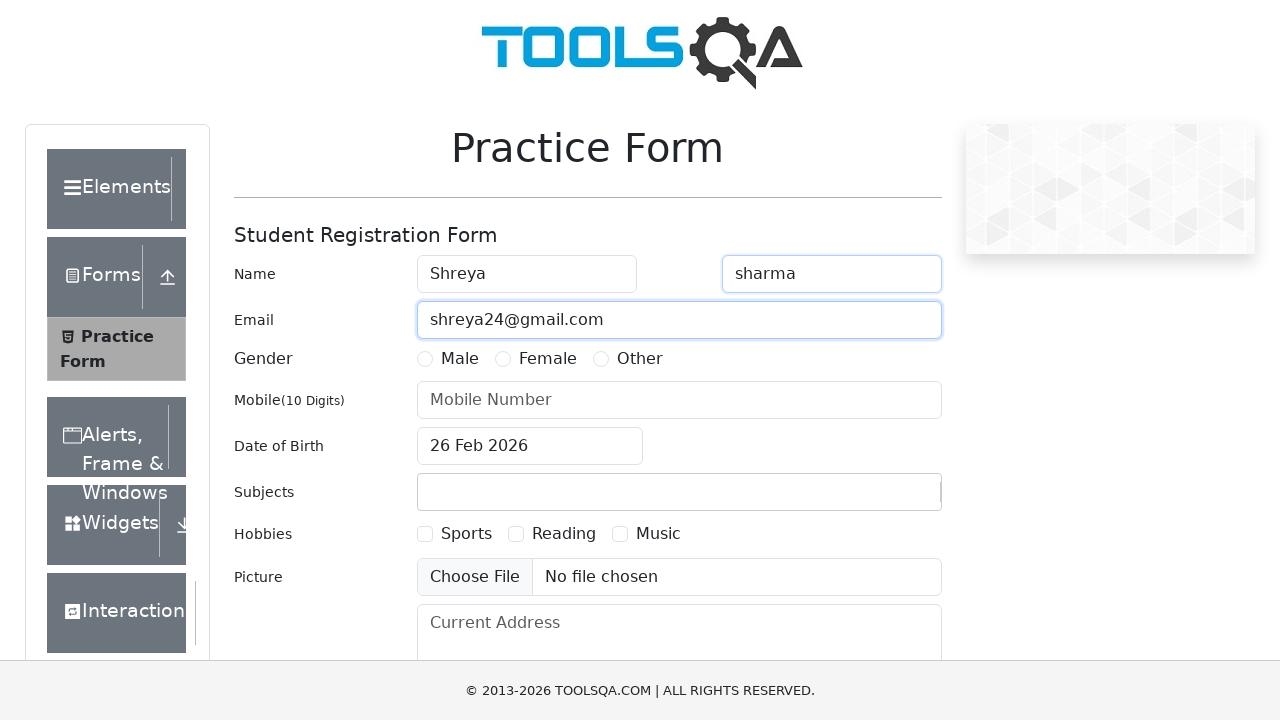

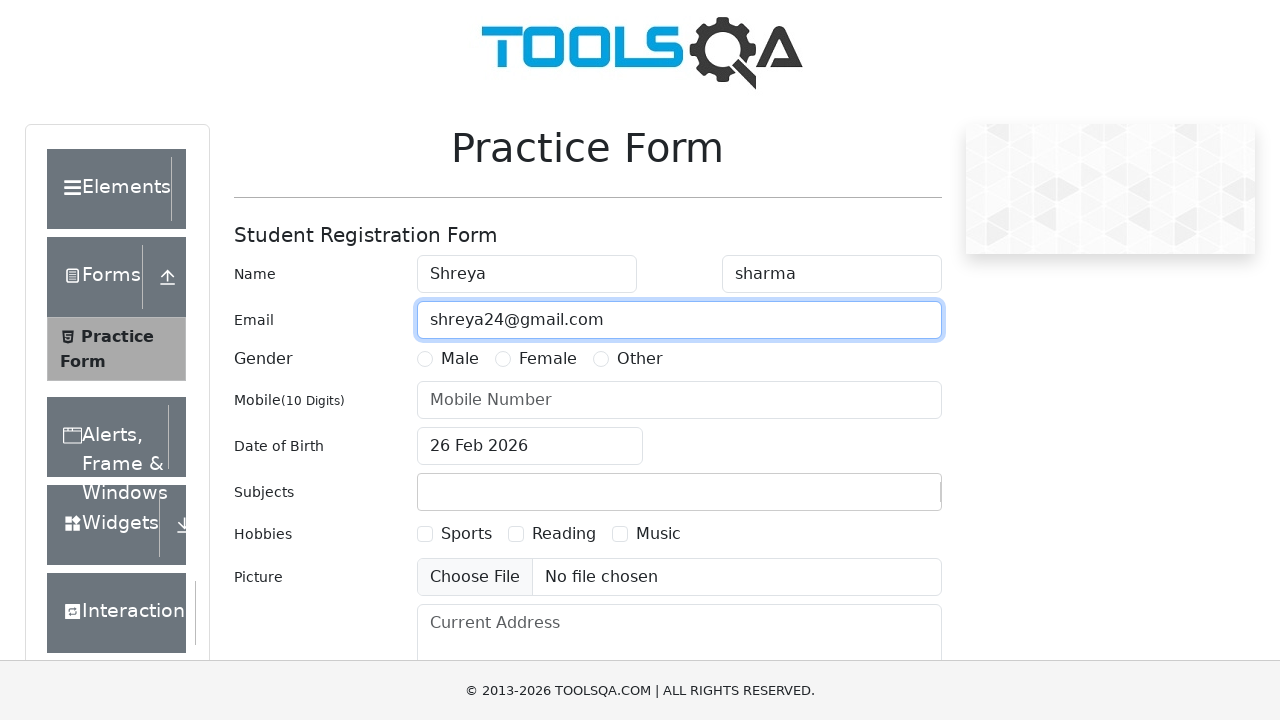